Performs visual regression testing by visiting the intro documentation page with a specific viewport size

Starting URL: https://playwright.dev/docs/intro

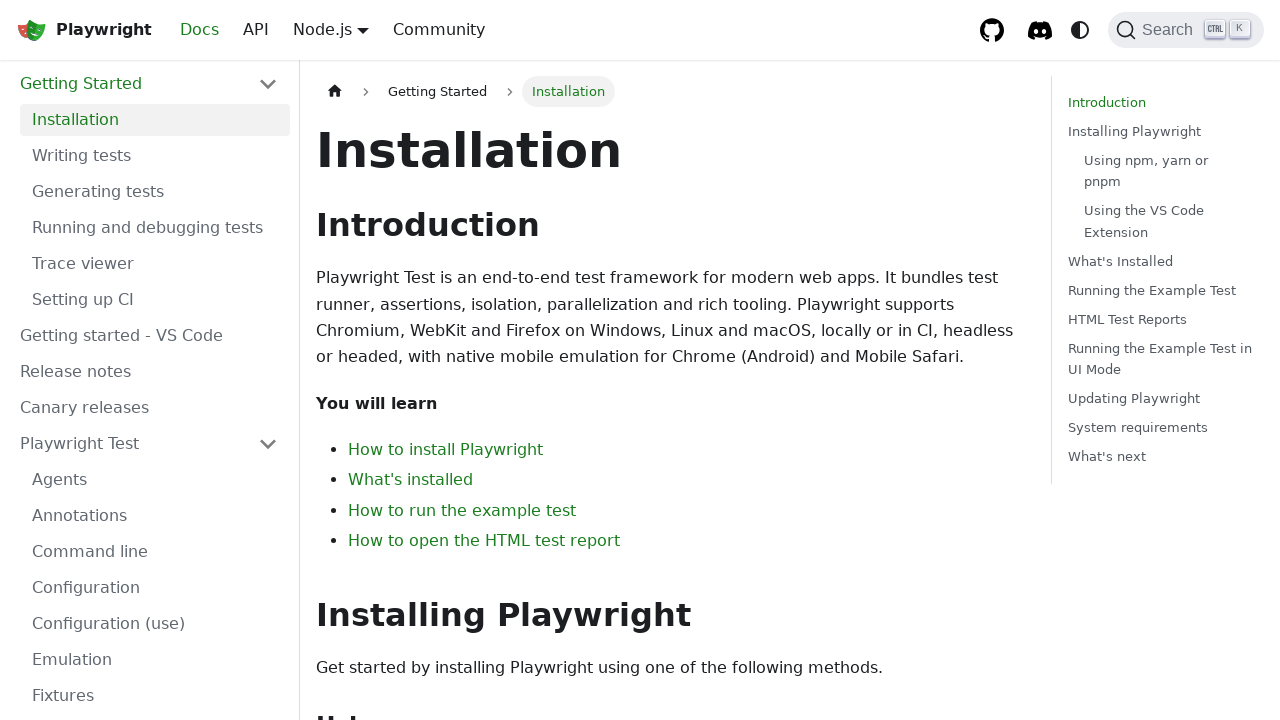

Set viewport size to 1280x1162
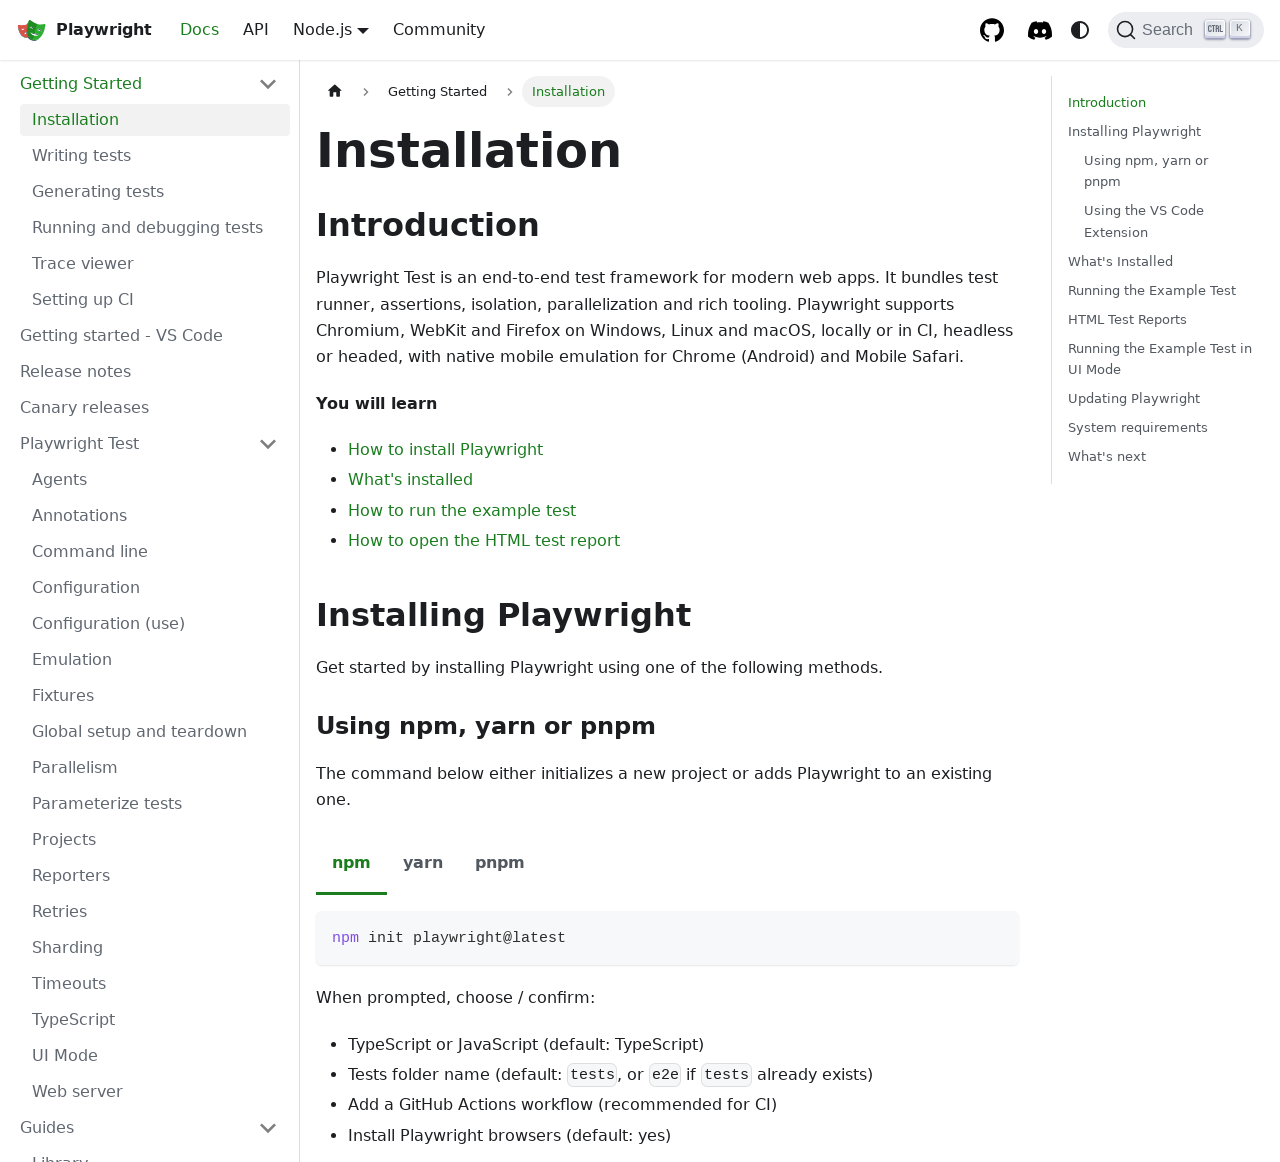

Waited for page to reach networkidle state
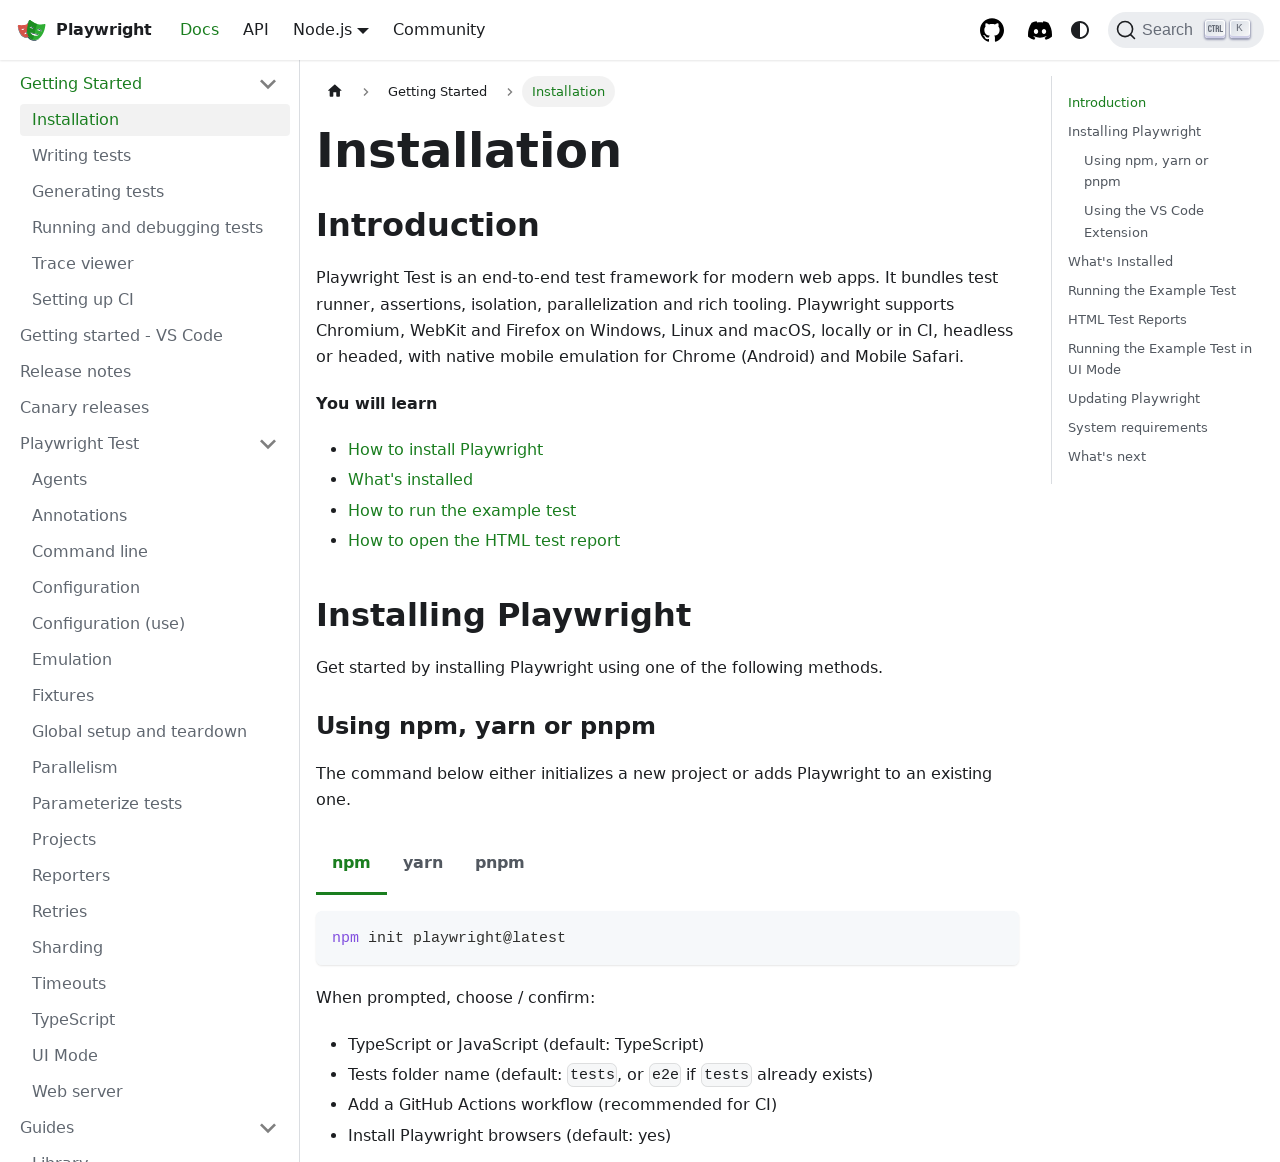

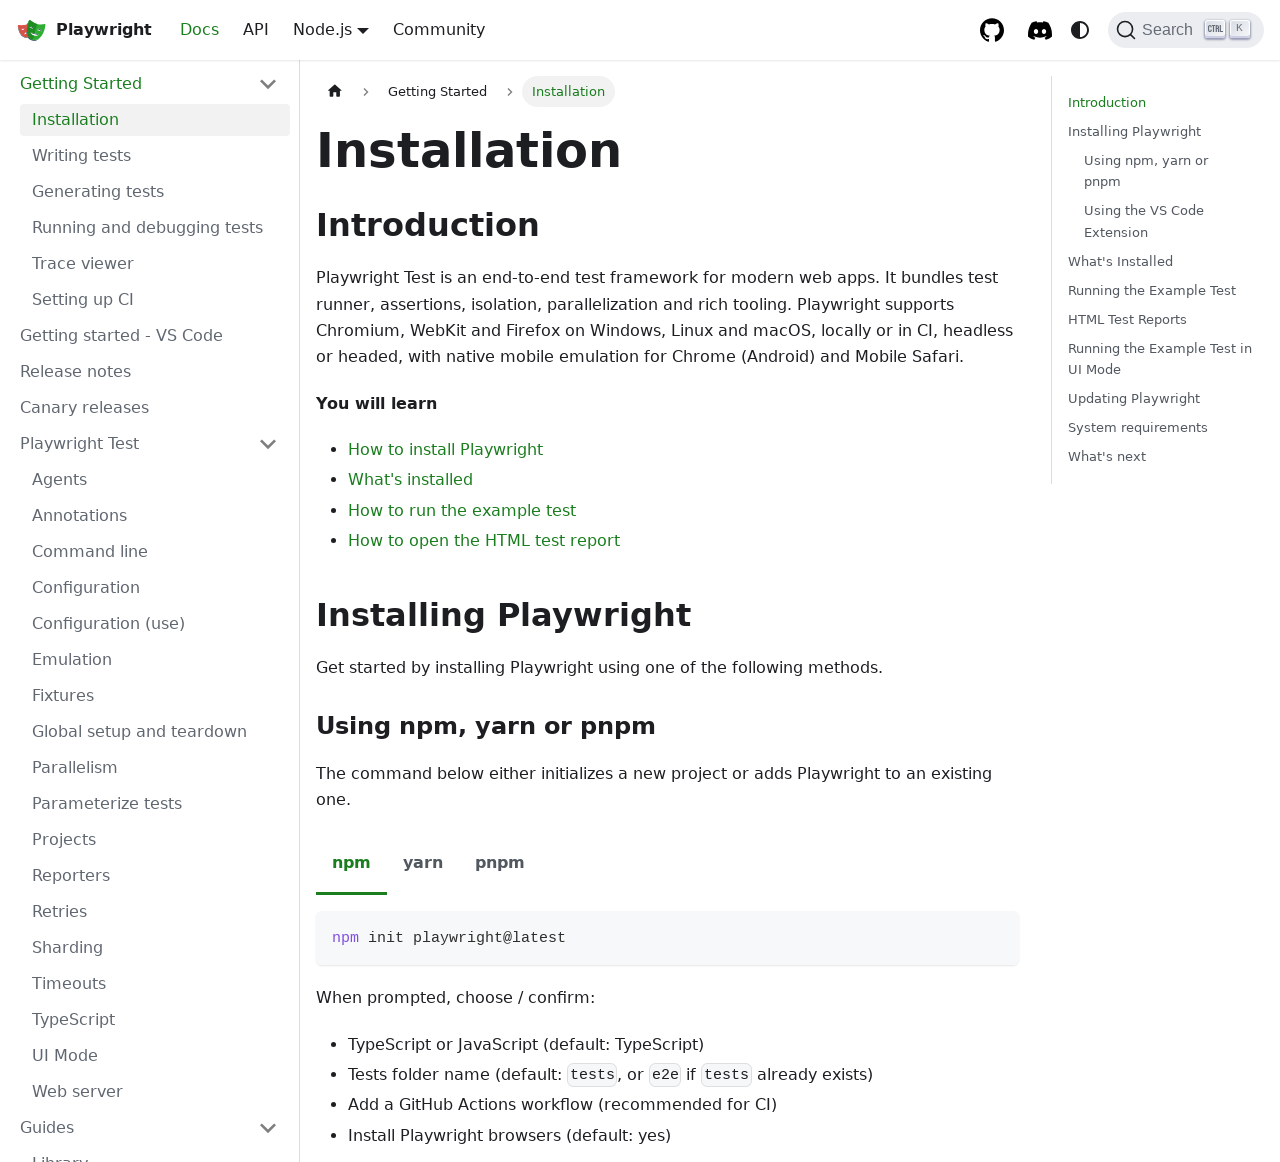